Navigates to the RedBus website to test Bootstrap dropdown functionality for city selection

Starting URL: https://www.redbus.in/

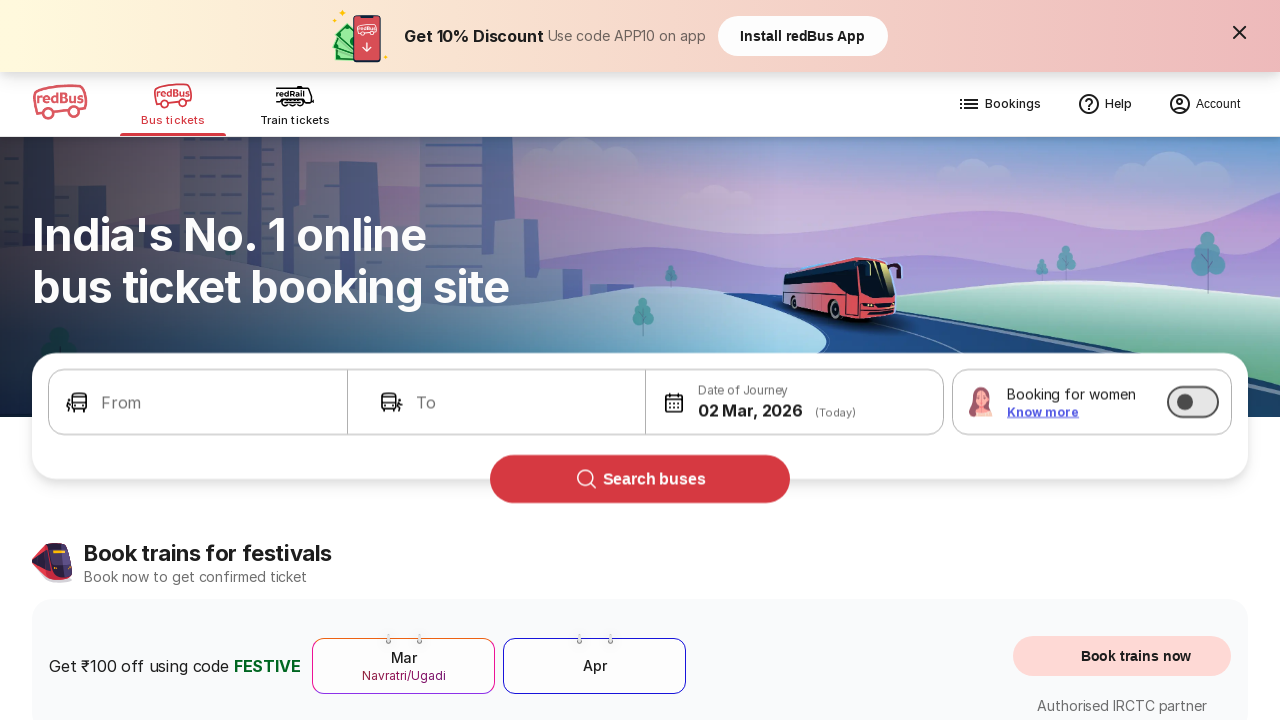

RedBus page loaded - DOM content ready
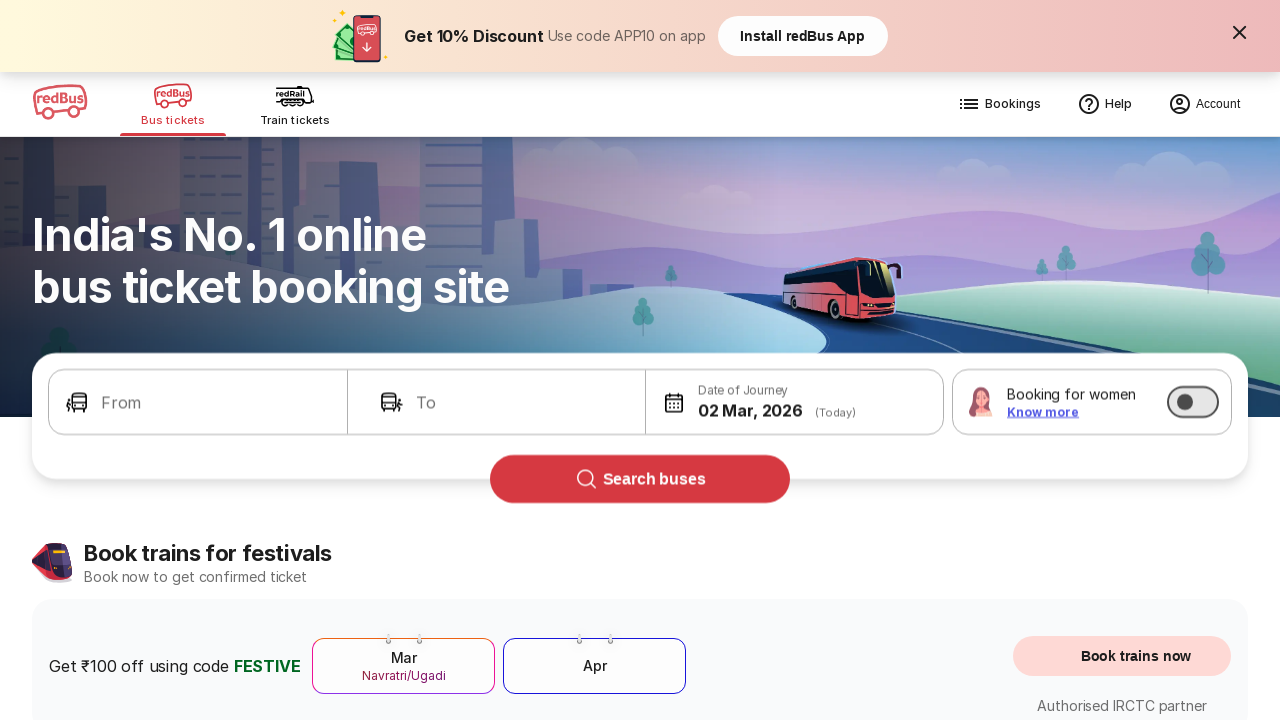

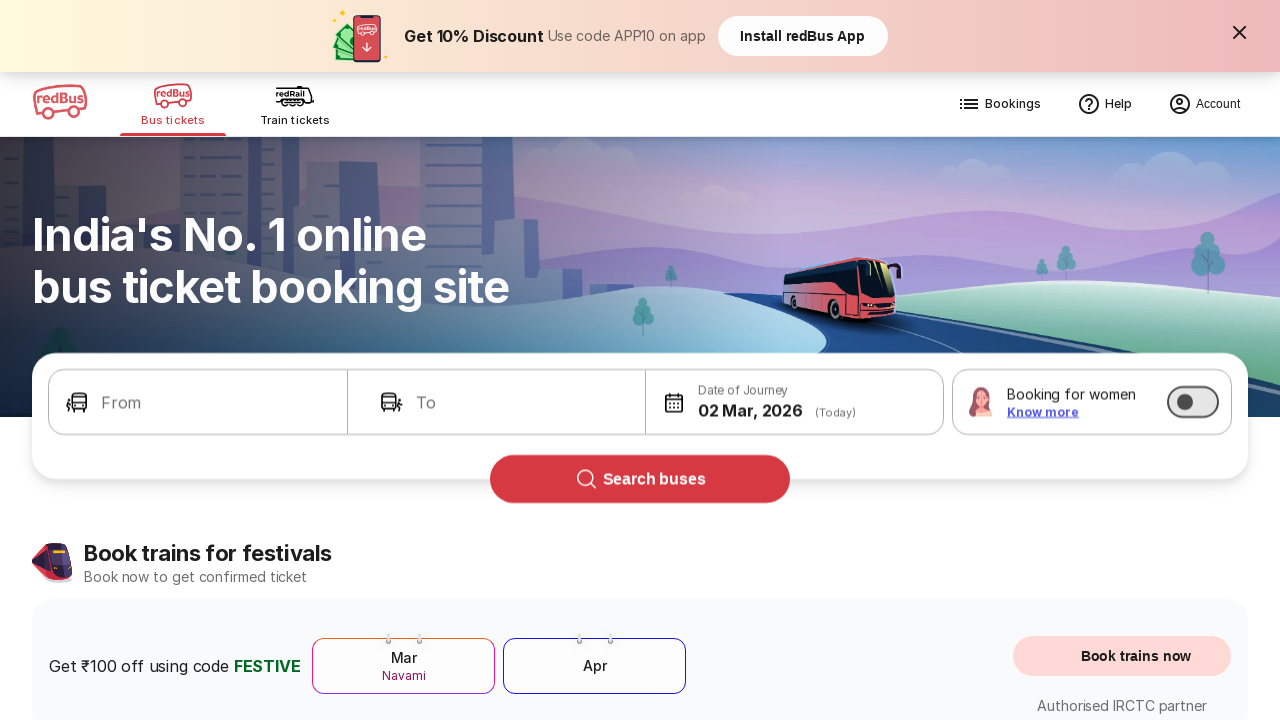